Tests TinyMCE rich text editor by interacting with the File menu, changing paragraph format to Heading 1, and typing text into the editor iframe.

Starting URL: https://seleniumbase.io/tinymce/

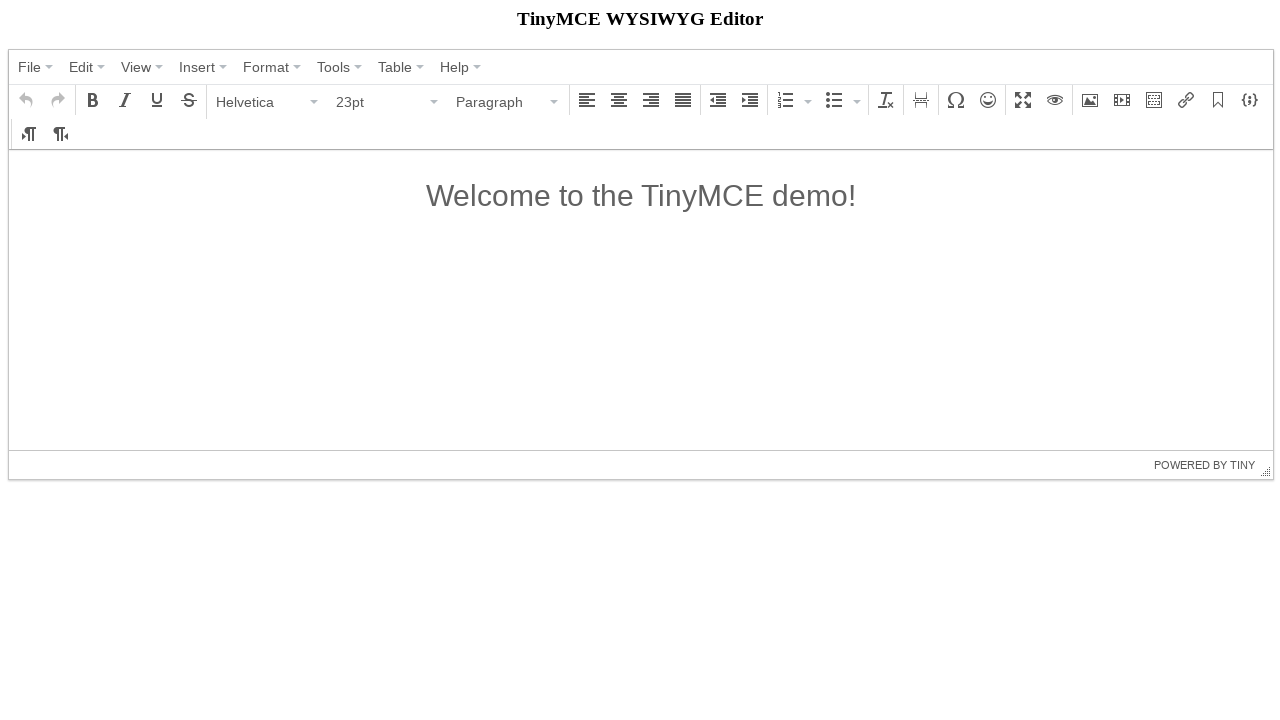

Waited for TinyMCE editor container to load
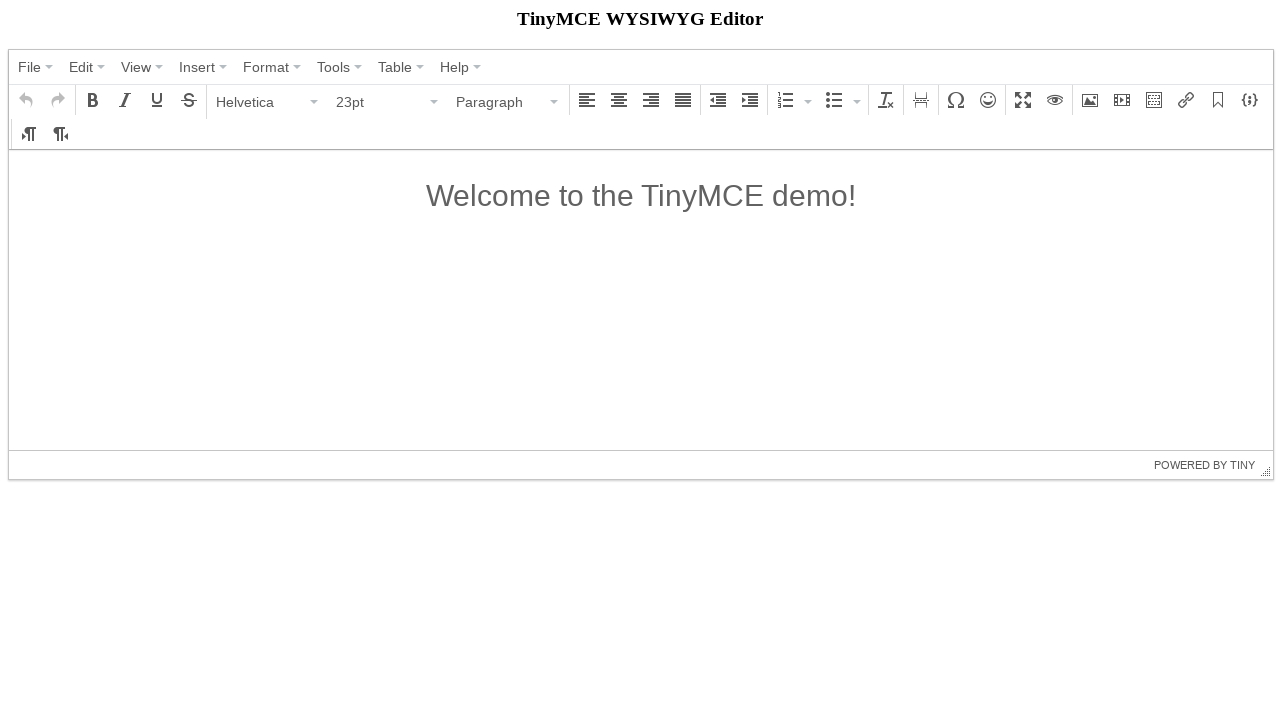

Clicked on File menu at (30, 67) on span:has-text("File")
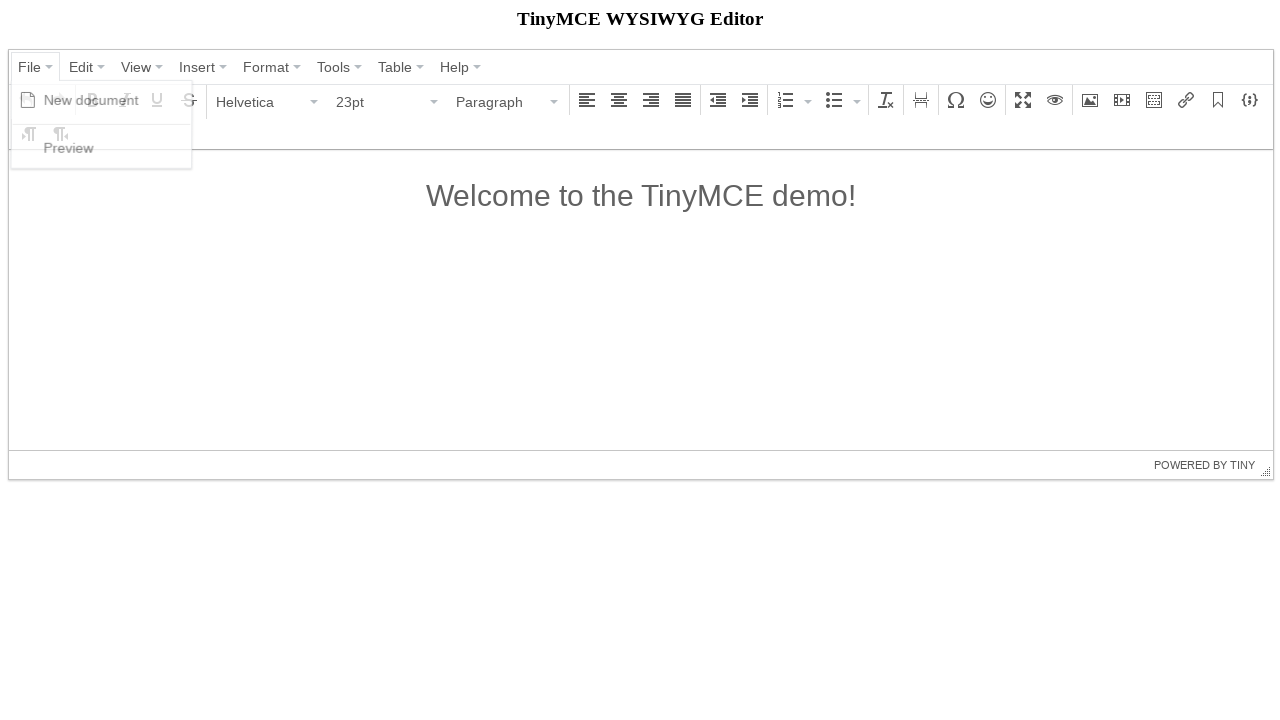

Clicked on New document option at (92, 100) on span:has-text("New document")
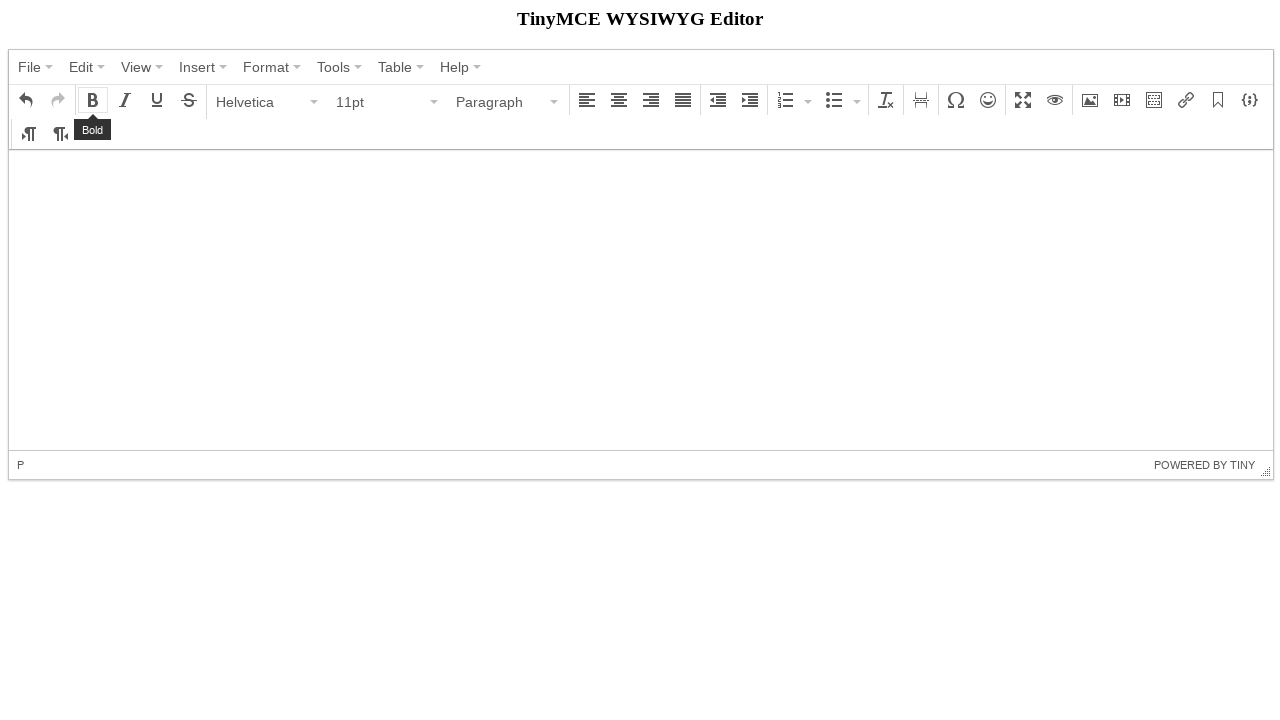

Clicked on Paragraph dropdown/option at (501, 102) on span:has-text("Paragraph")
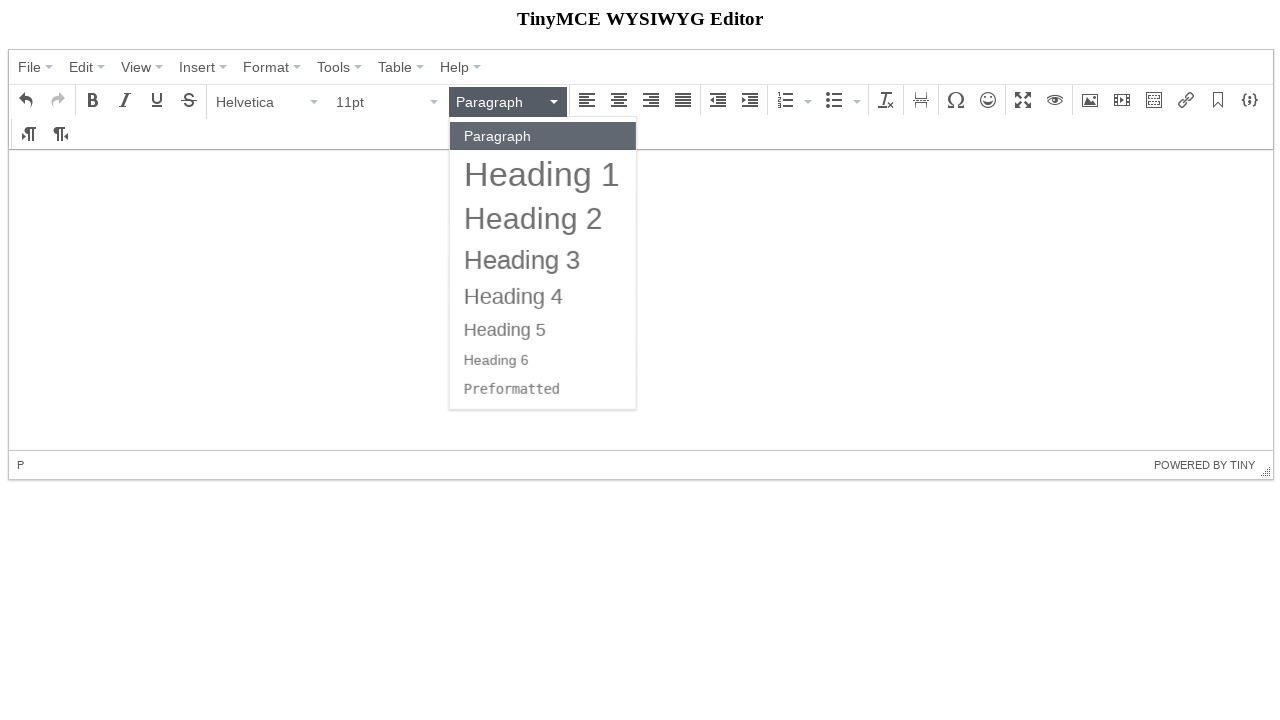

Selected Heading 1 format at (542, 174) on span:has-text("Heading 1")
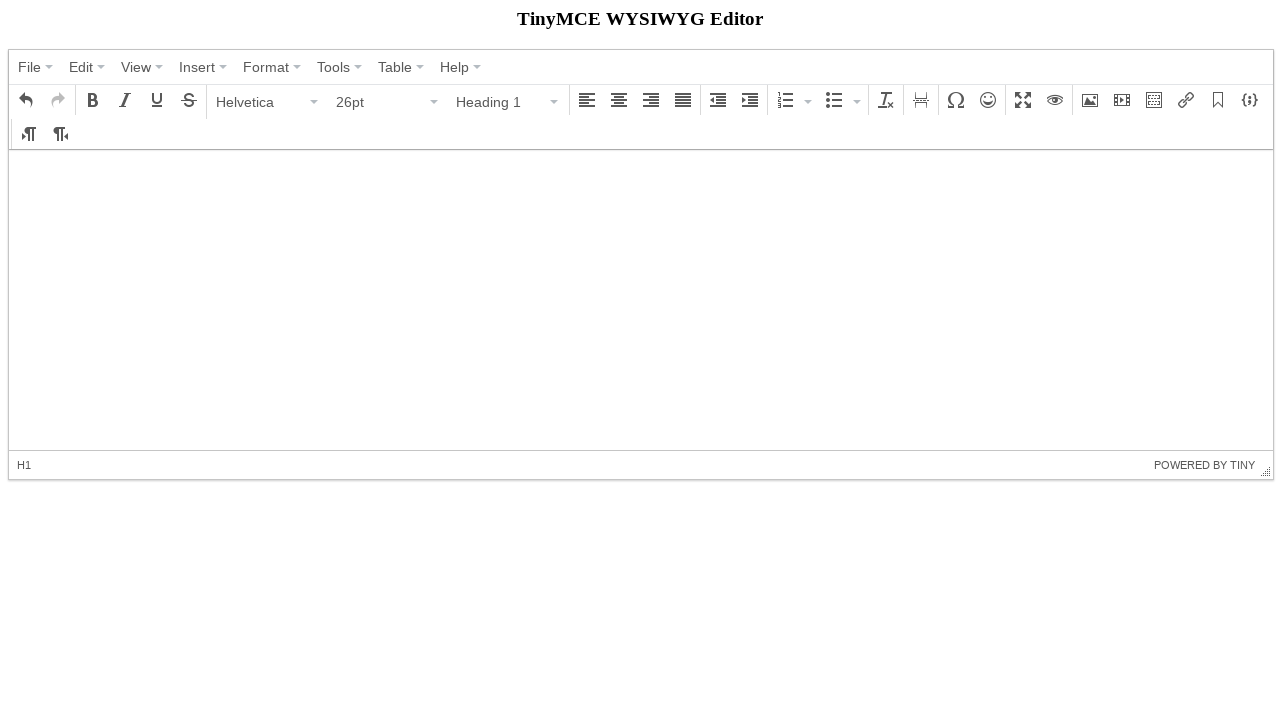

Filled TinyMCE editor iframe with 'SeleniumBase!' on iframe >> internal:control=enter-frame >> #tinymce
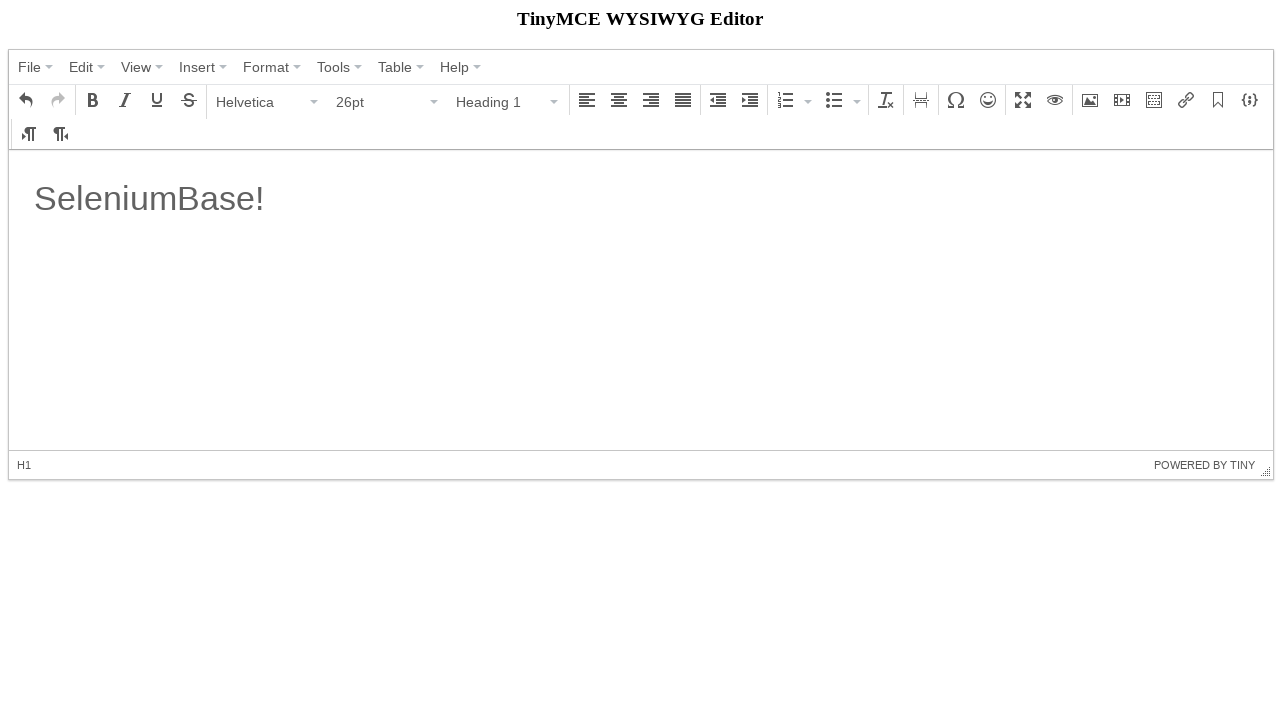

Waited 500ms to ensure text entry completed
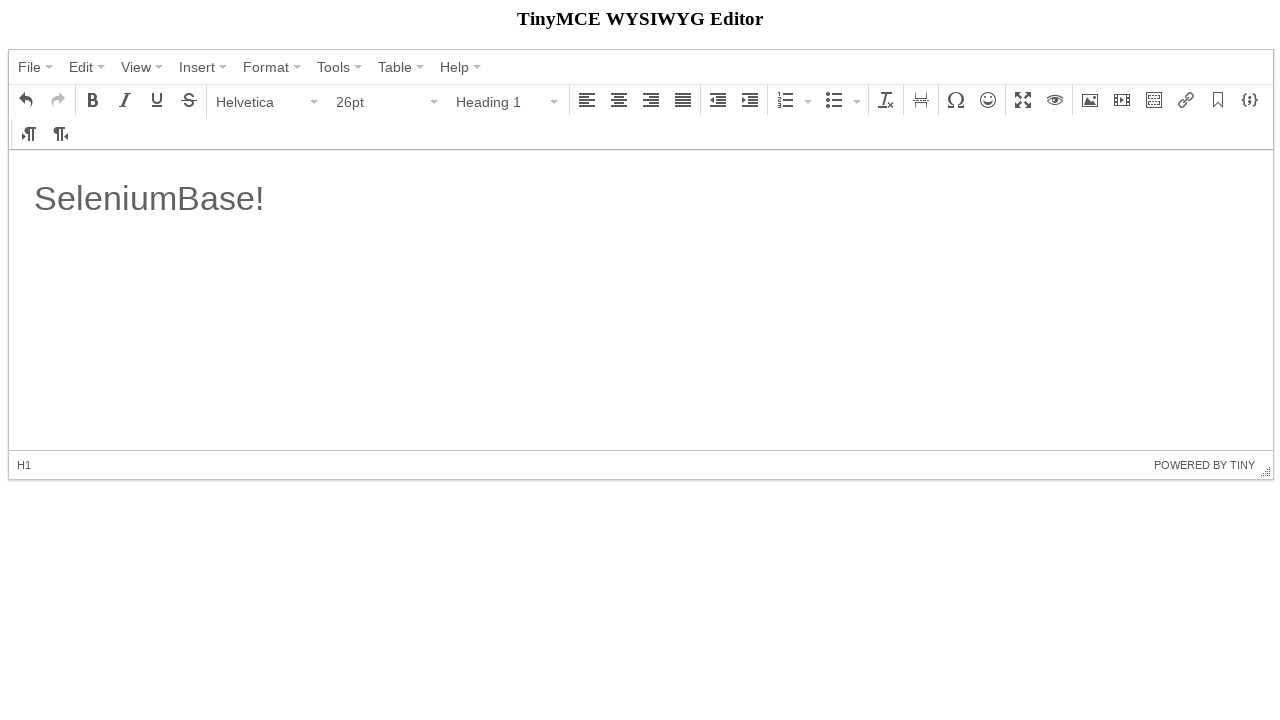

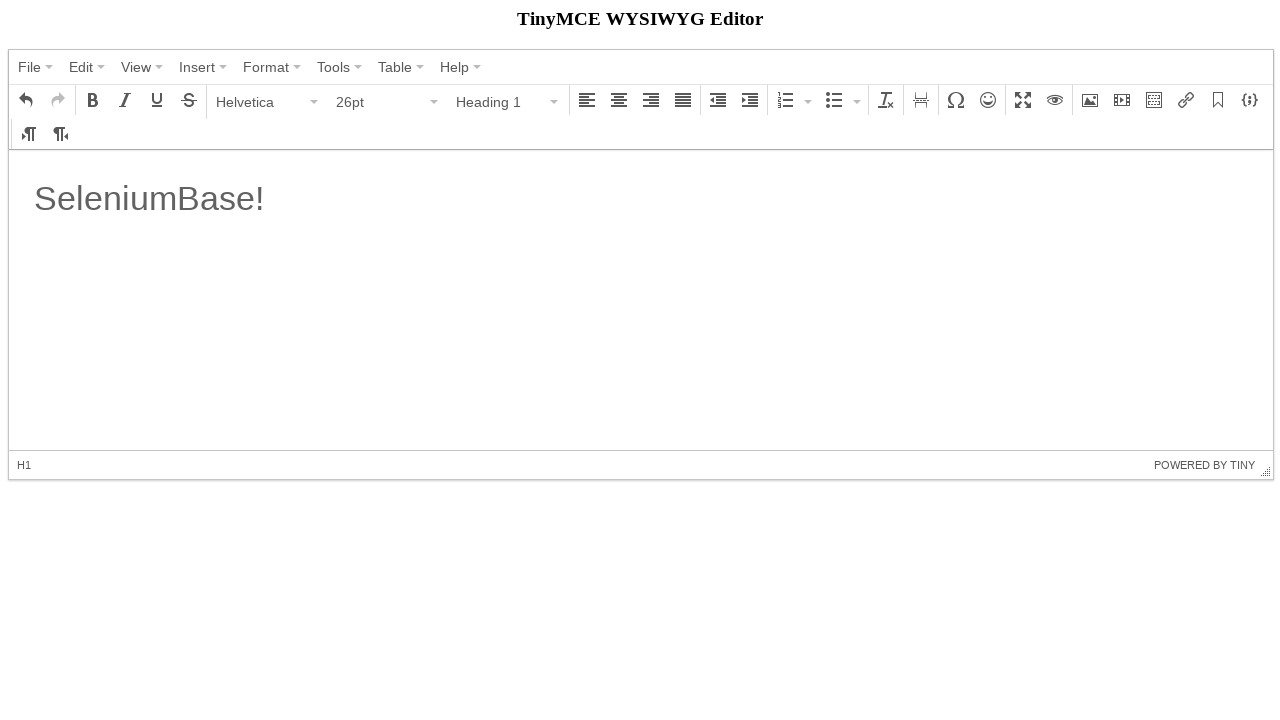